Navigates to Hepsiburada (Turkish e-commerce site) and enters a search query for "kitap" (book) in the search box

Starting URL: https://www.hepsiburada.com/

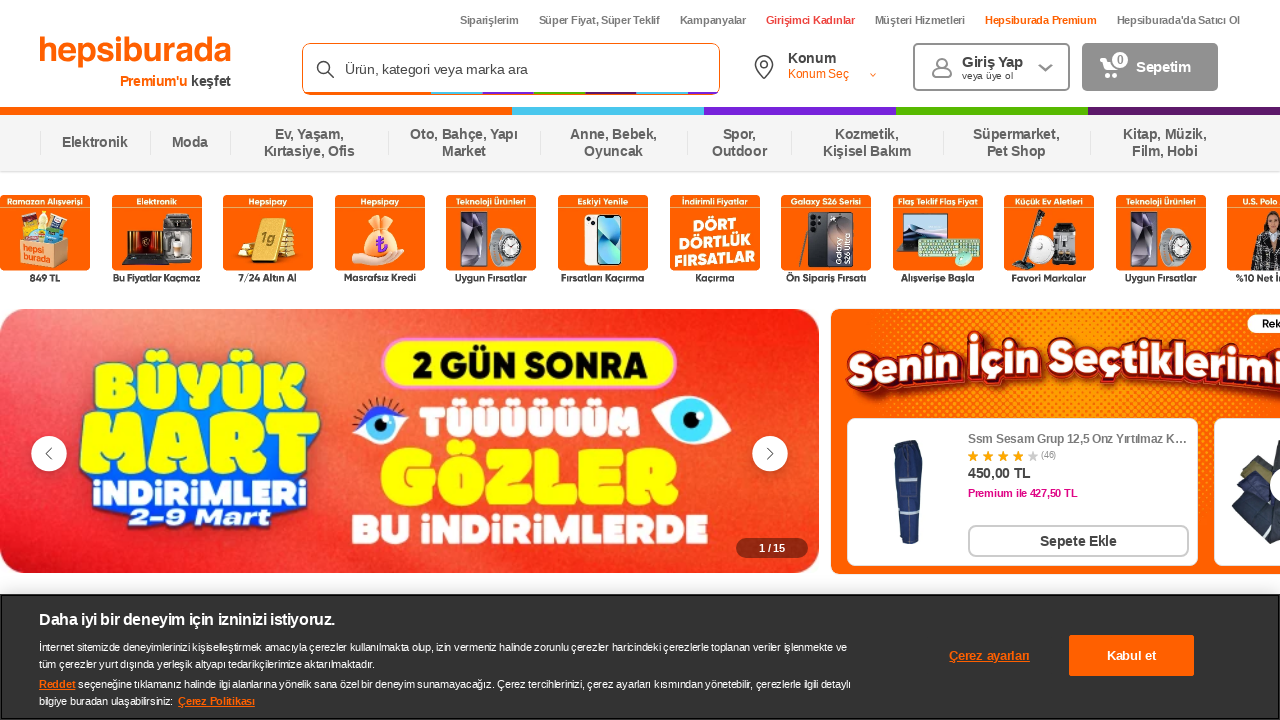

Navigated to Hepsiburada homepage
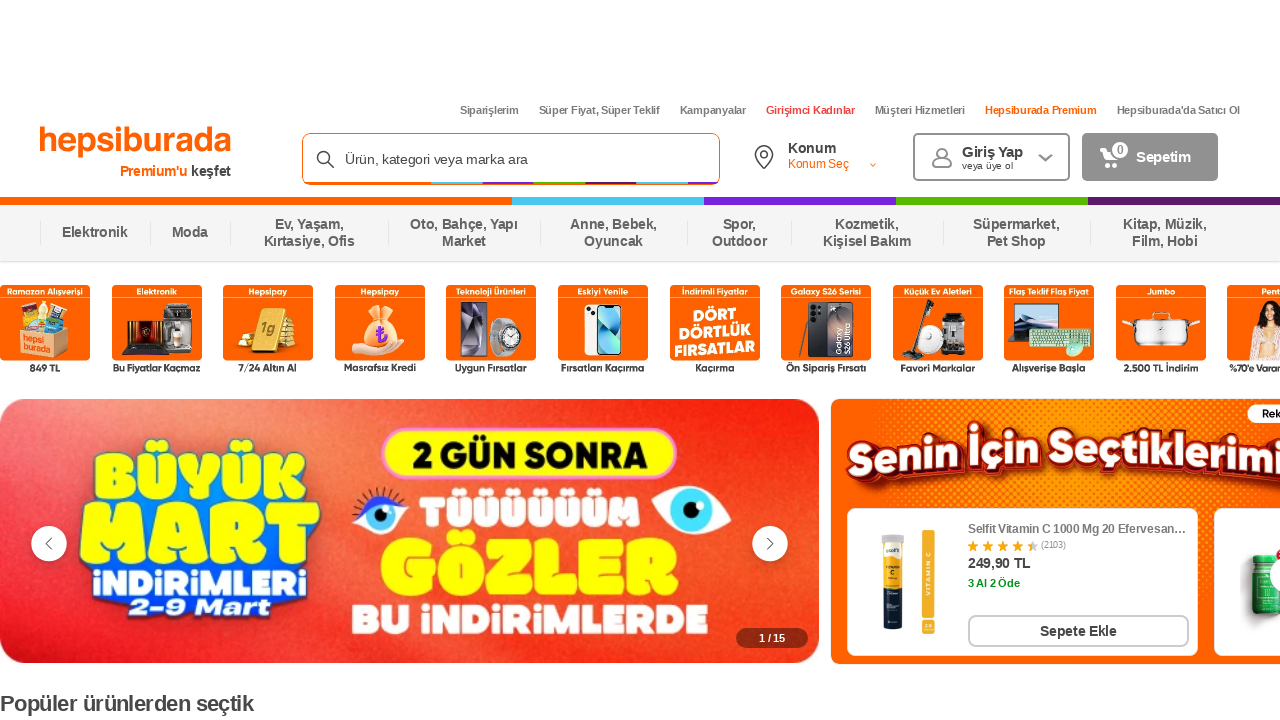

Entered 'kitap' (book) in the search box on input[data-test-id='search-input'], input[name='query'], input[type='search'], i
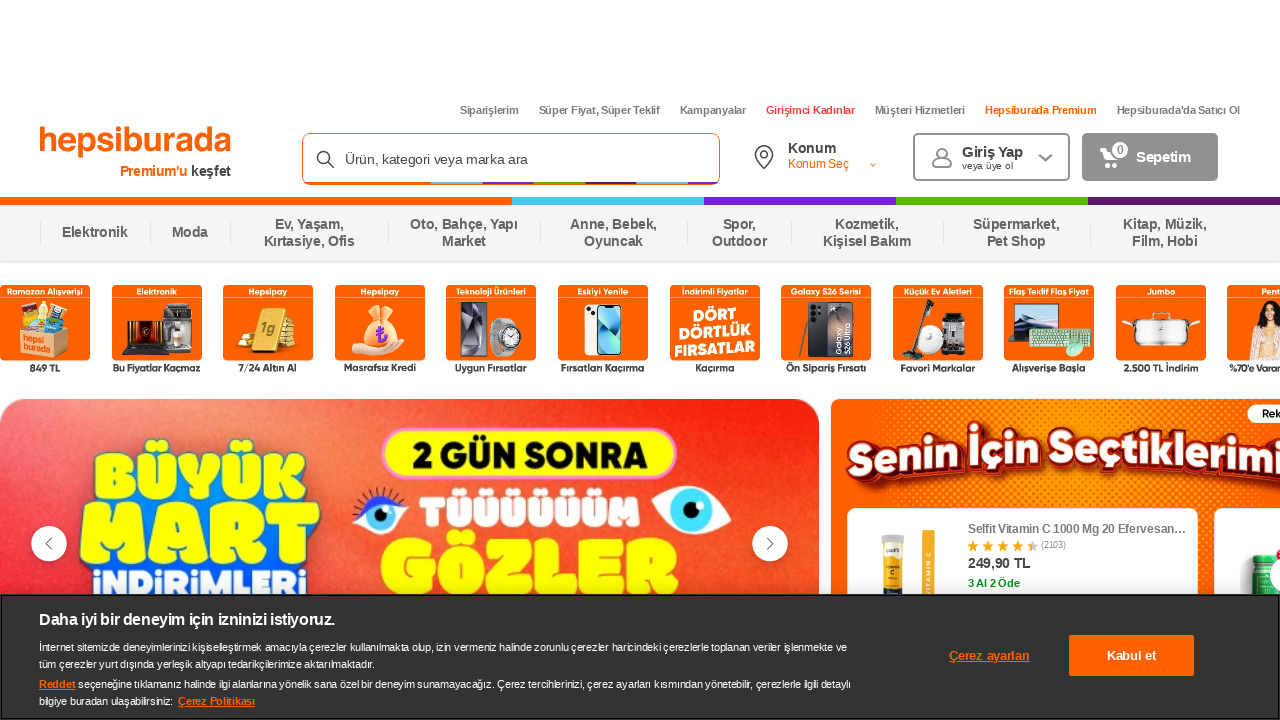

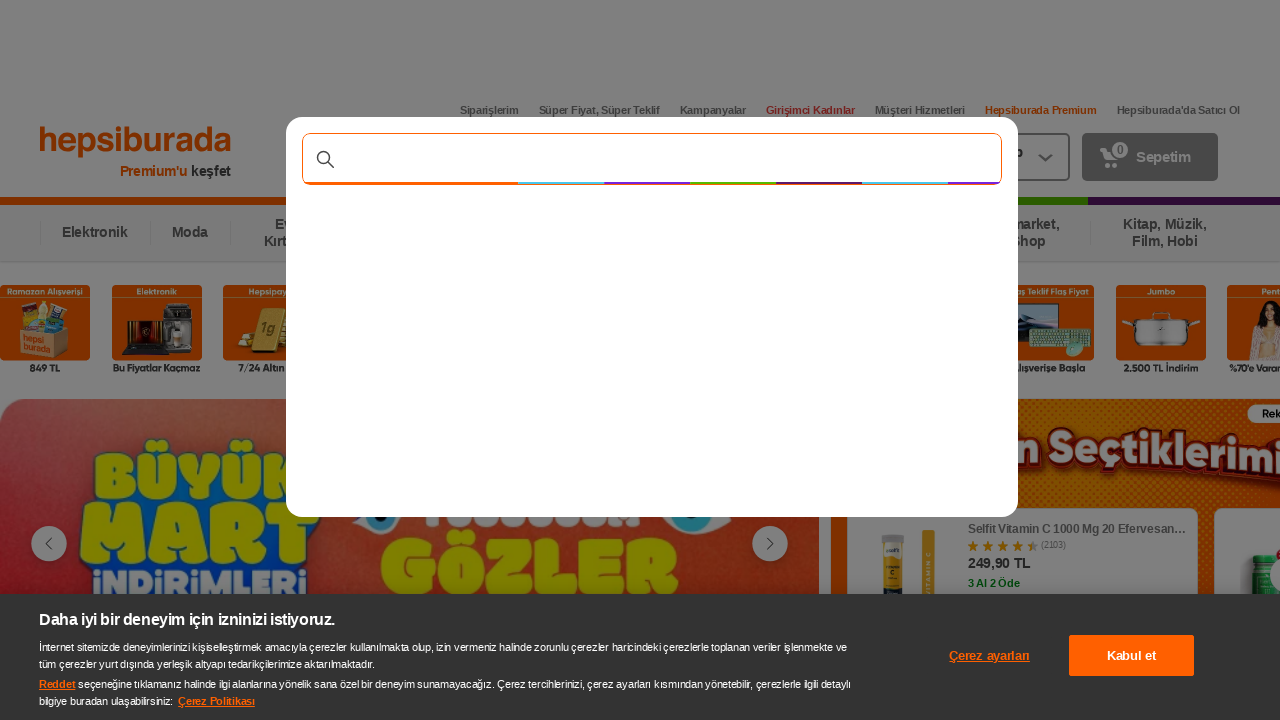